Tests the Dynamic Loading Example 1 by navigating to the page, clicking Example 1, then clicking Start and waiting for the 'Hello World!' text to appear.

Starting URL: https://the-internet.herokuapp.com/

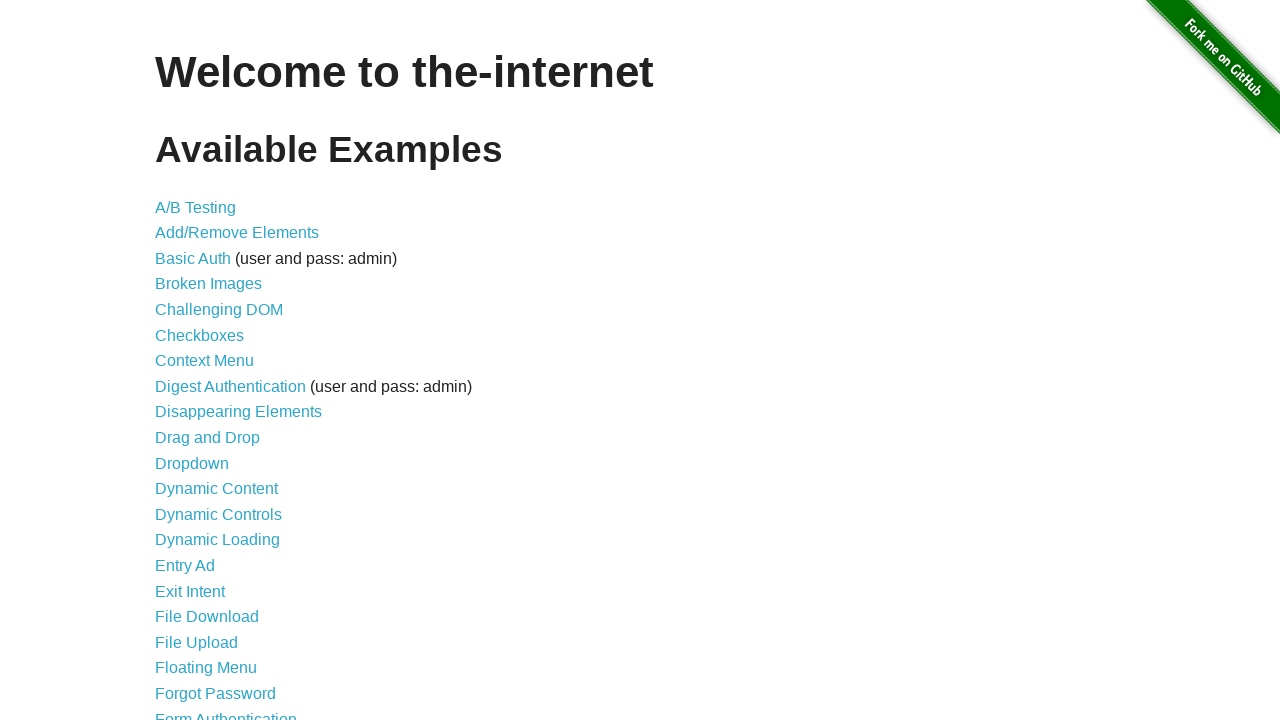

Clicked Dynamic Loading link at (218, 540) on xpath=//*[contains(text(),'Dynamic Loading')]
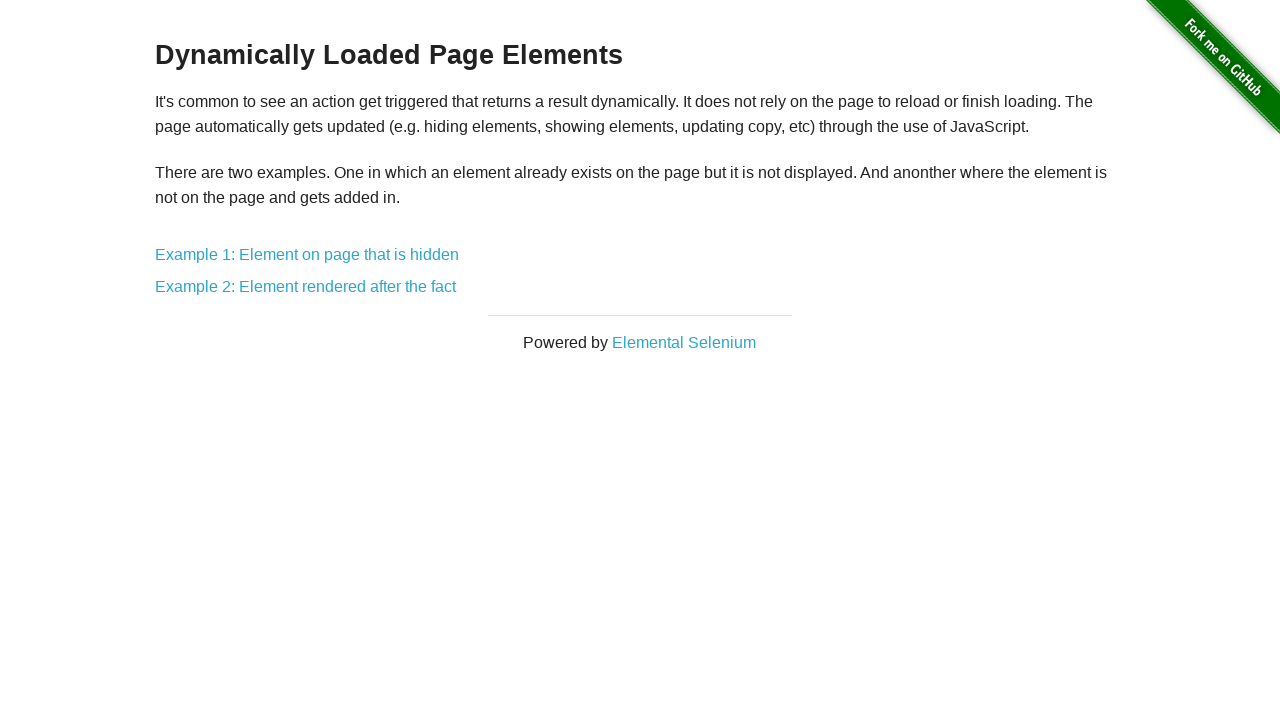

Navigated to Dynamic Loading page
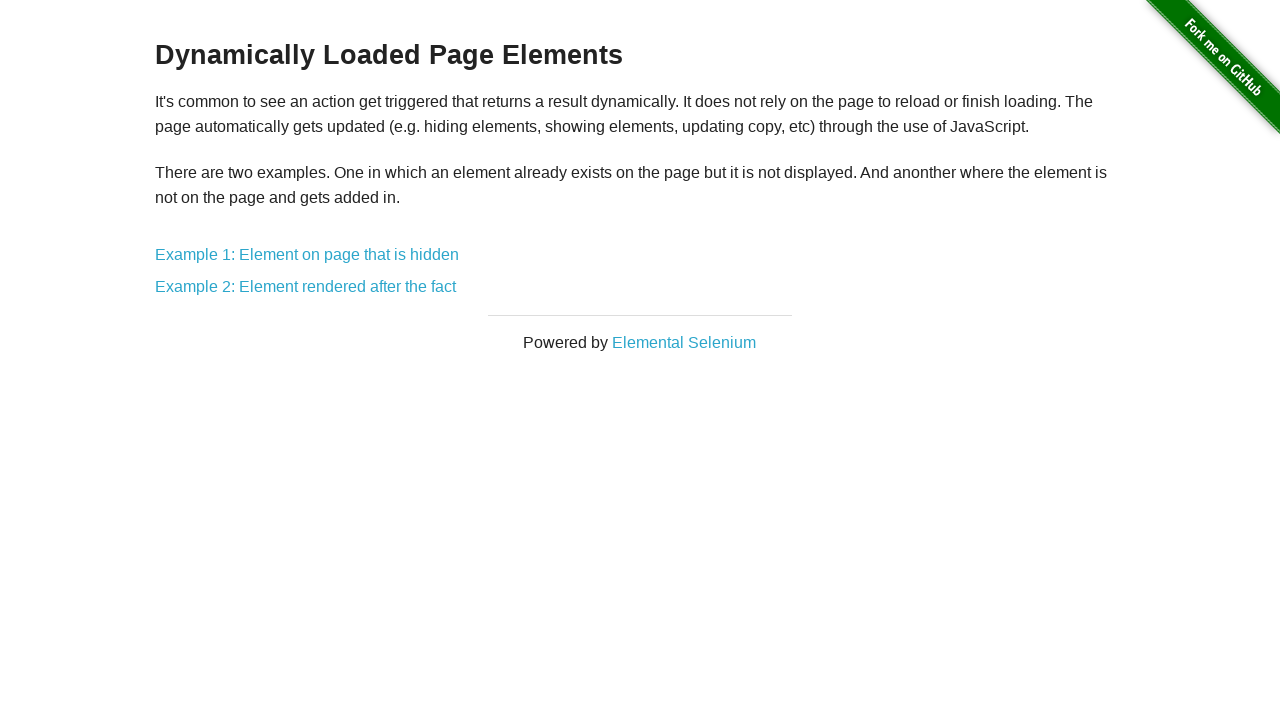

Page title loaded
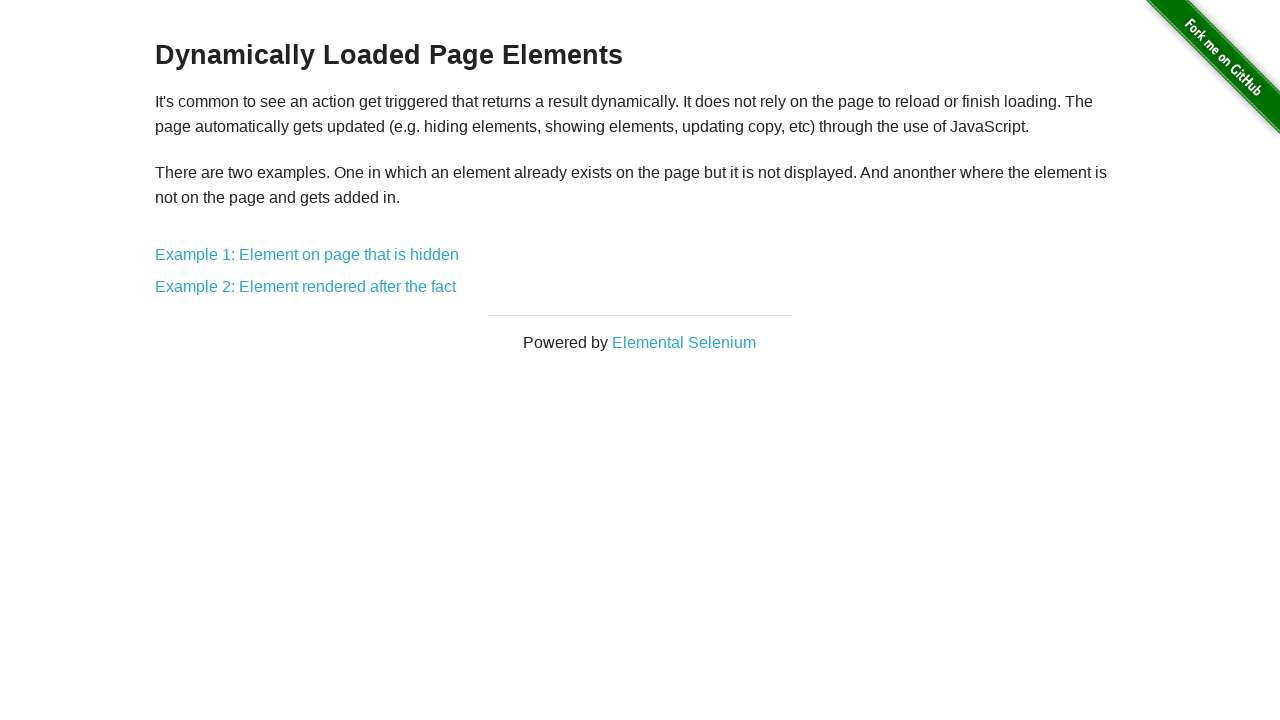

Clicked Example 1: Element on page that is hidden link at (307, 255) on xpath=//*[contains(text(),'Example 1: Element on page that is hidden')]
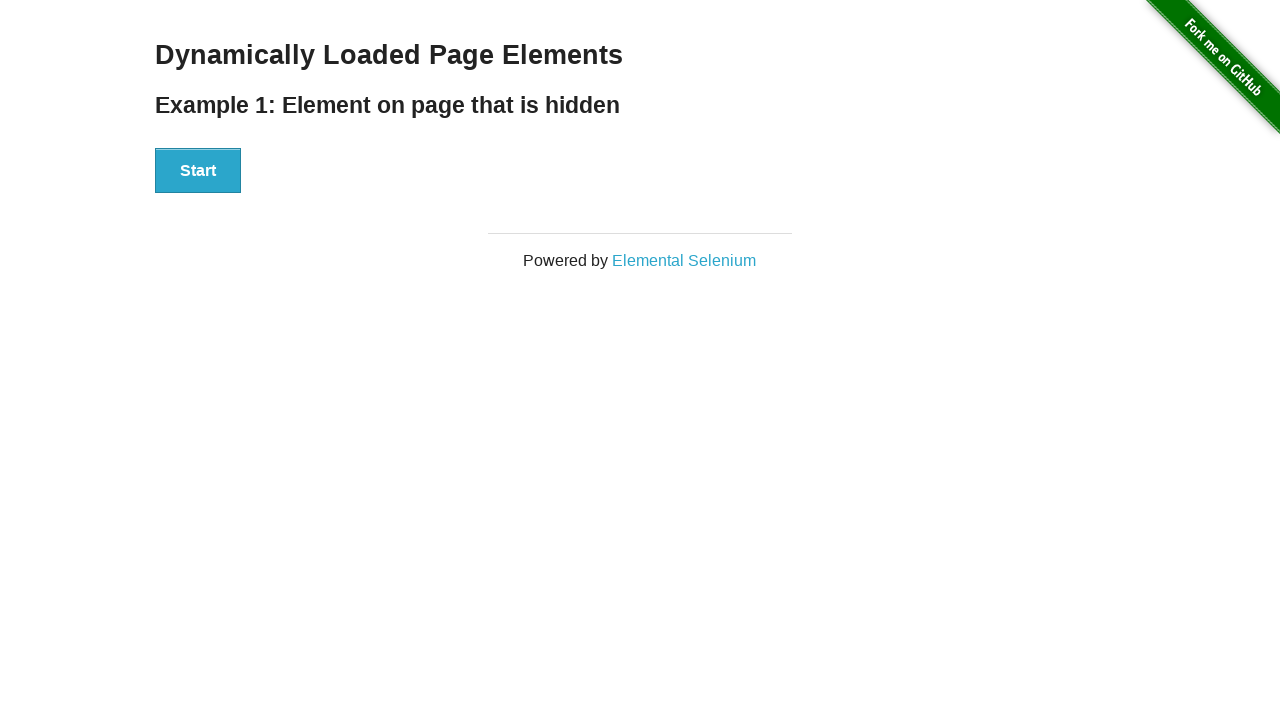

Navigated to Example 1 page
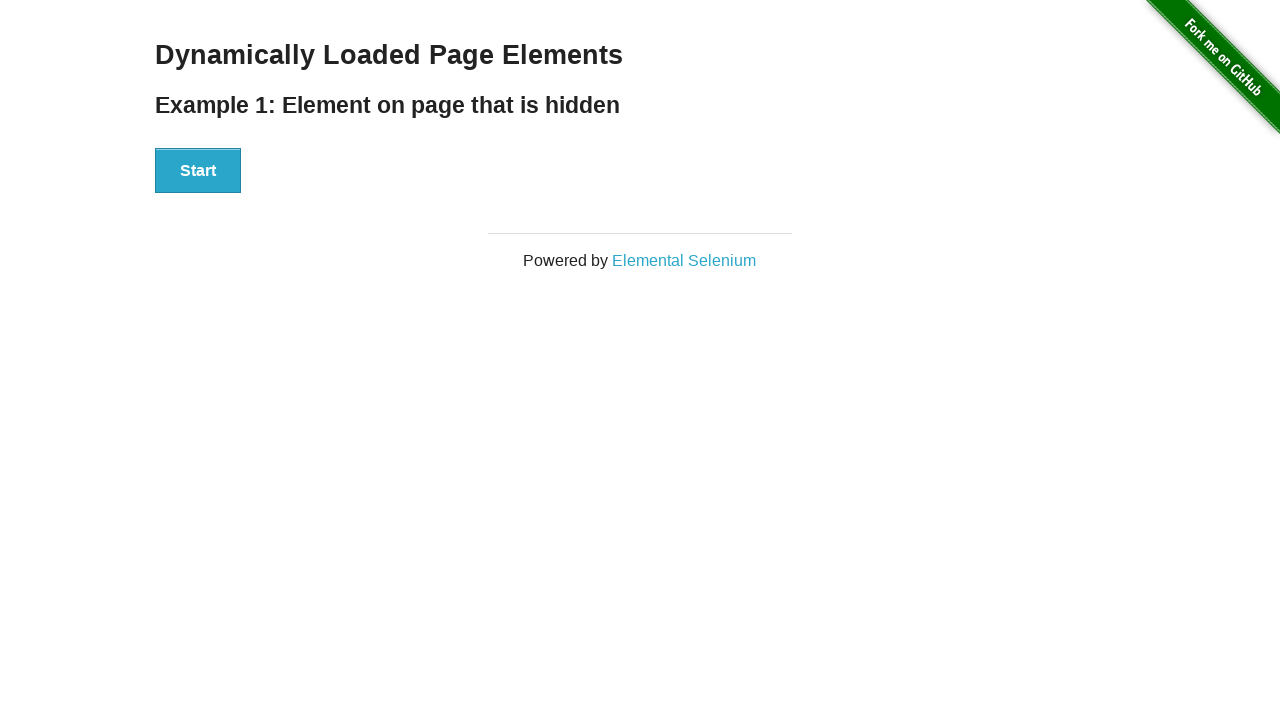

Page heading h3 loaded
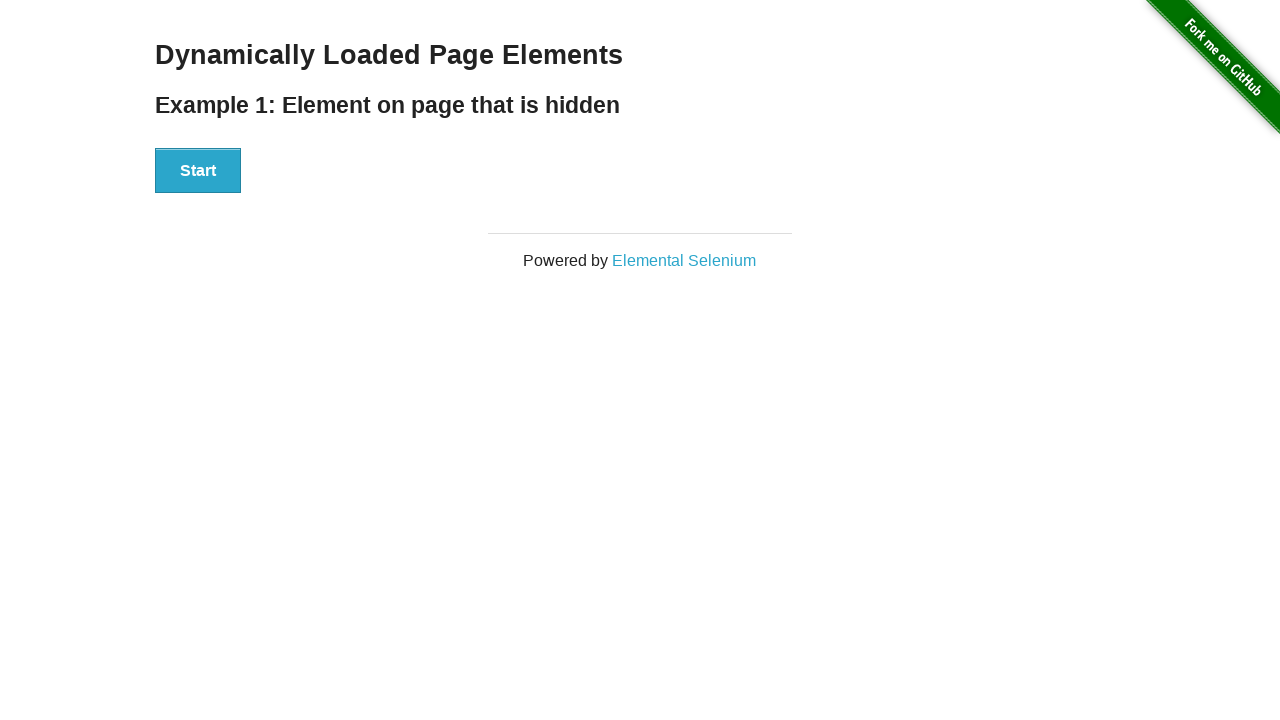

Page heading h4 loaded
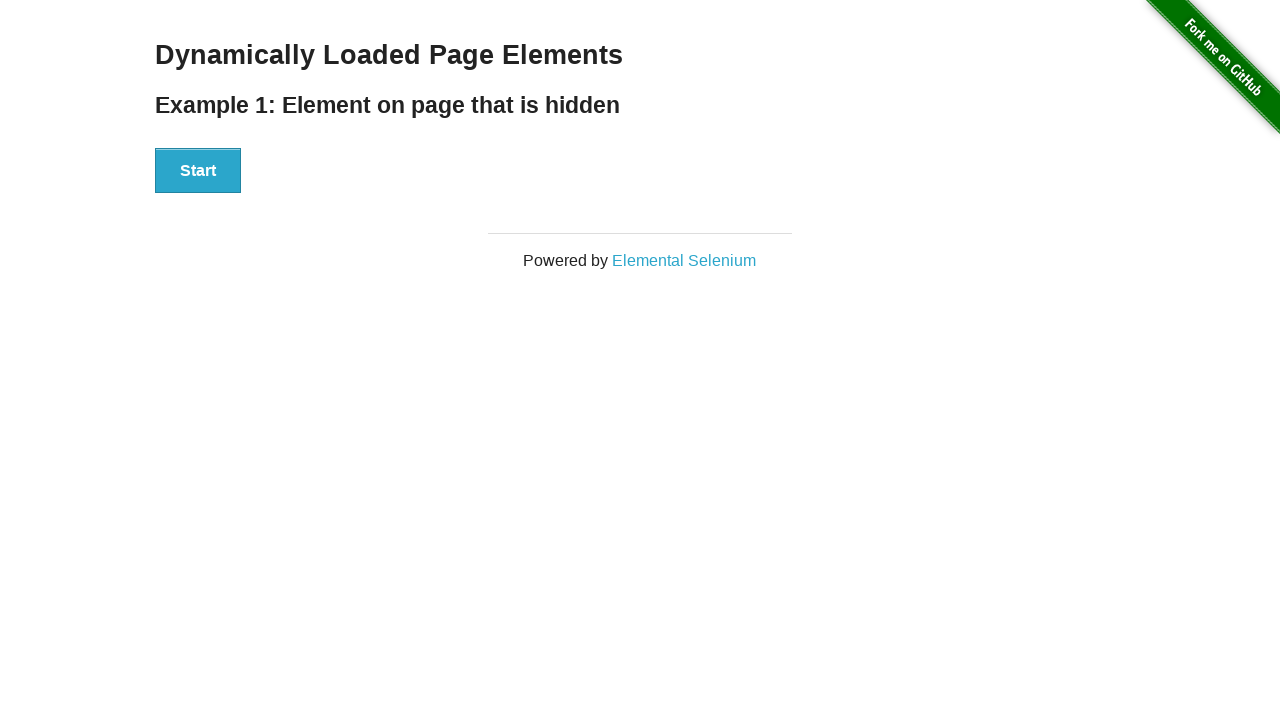

Clicked Start button at (198, 171) on xpath=//*[contains(text(),'Start')]
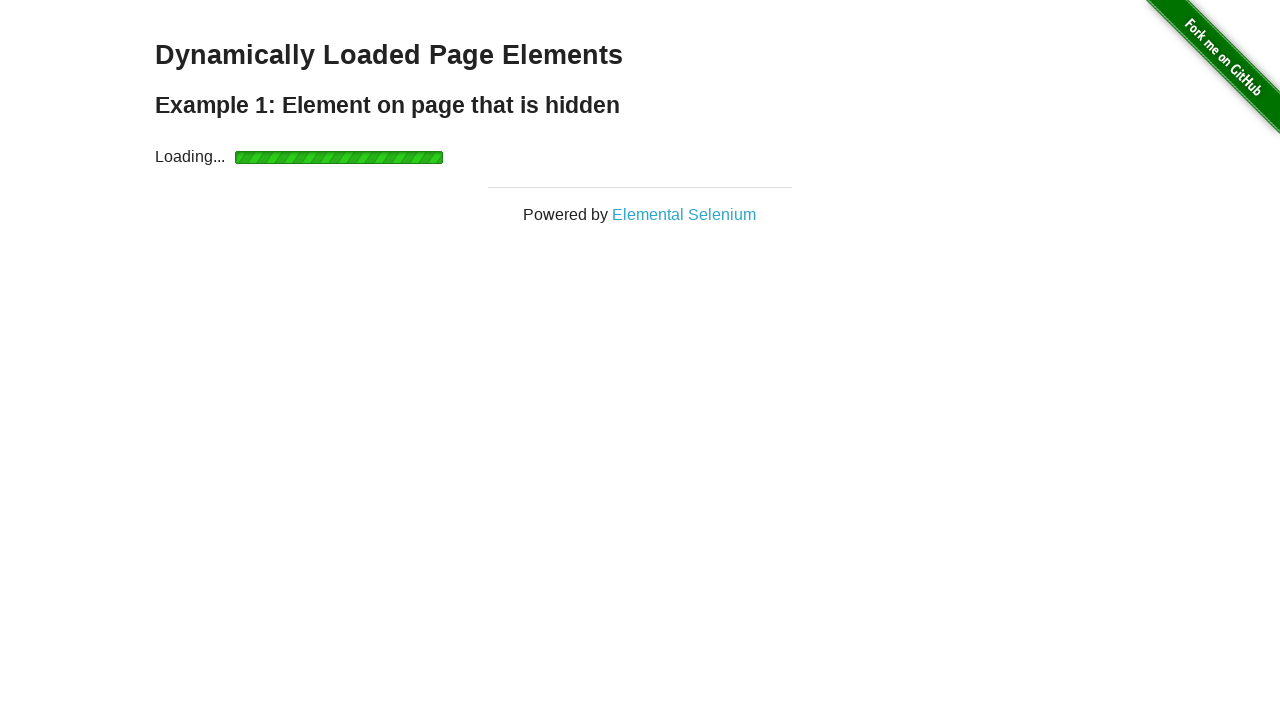

Hello World! text appeared
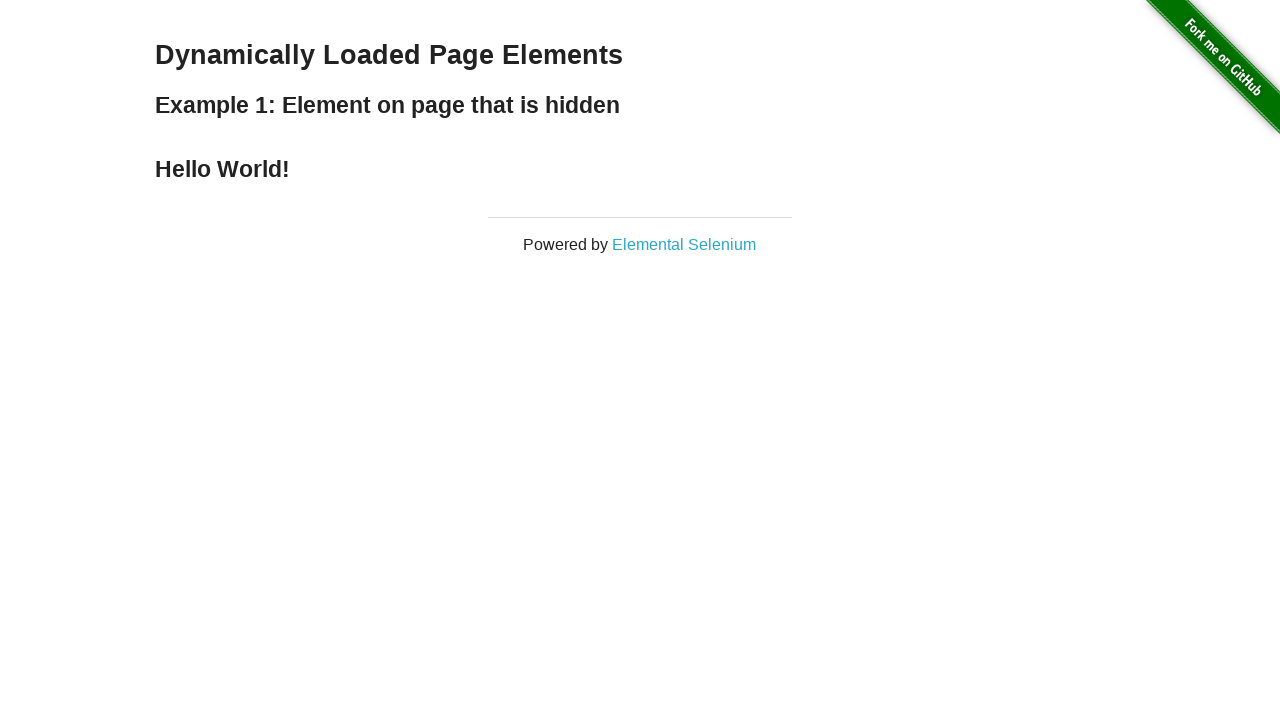

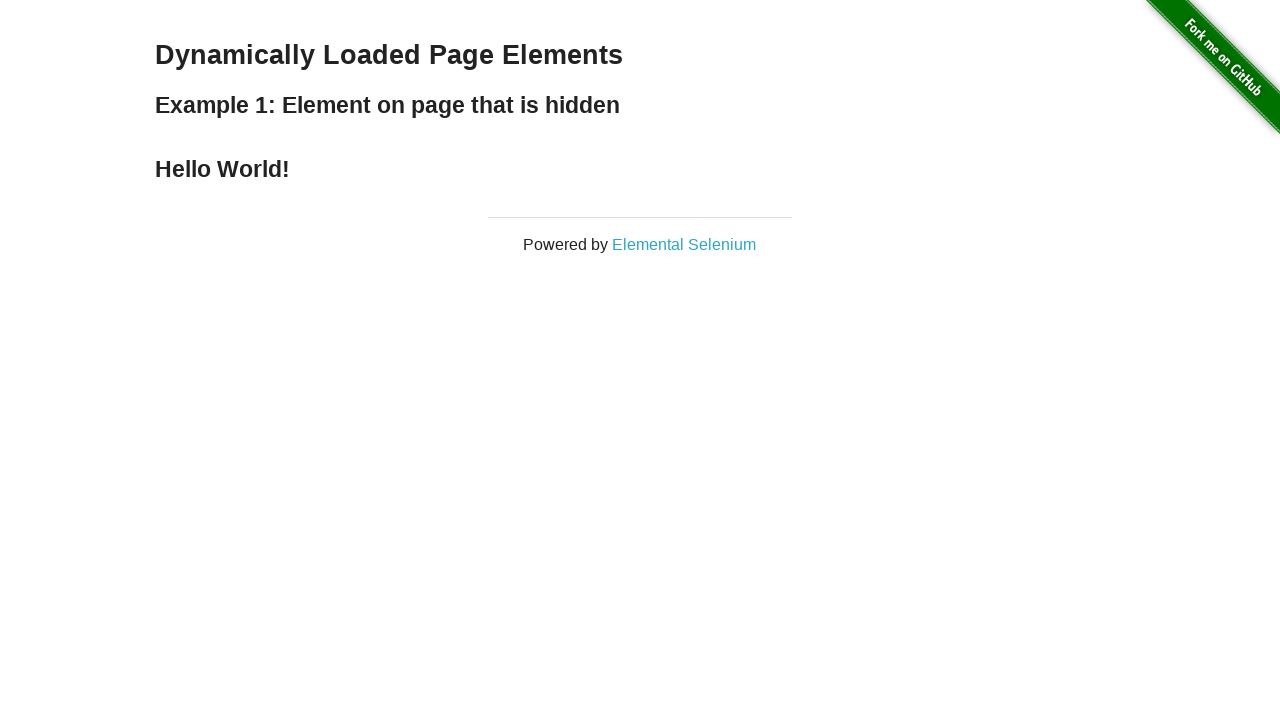